Tests navigation to the forgot password page by verifying the "Forgot your password?" link is present and clicking it

Starting URL: https://opensource-demo.orangehrmlive.com/web/index.php/auth/login

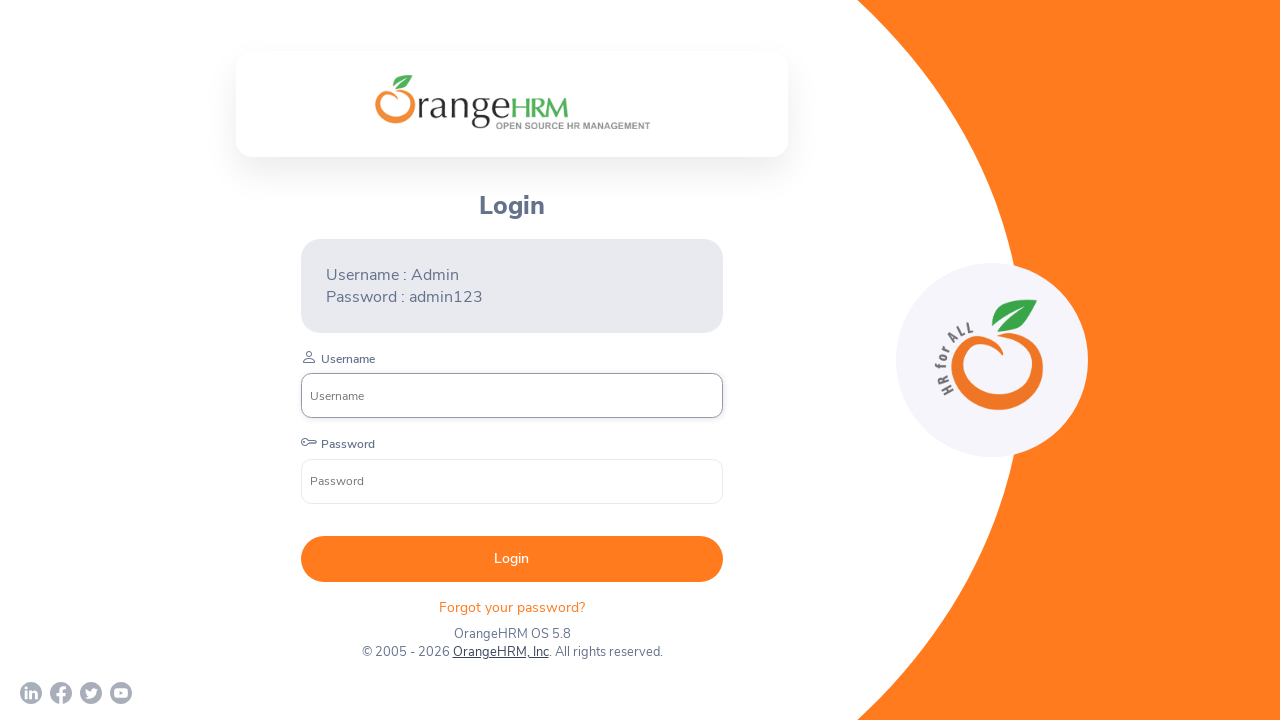

Verified 'Forgot your password?' link is visible on login page
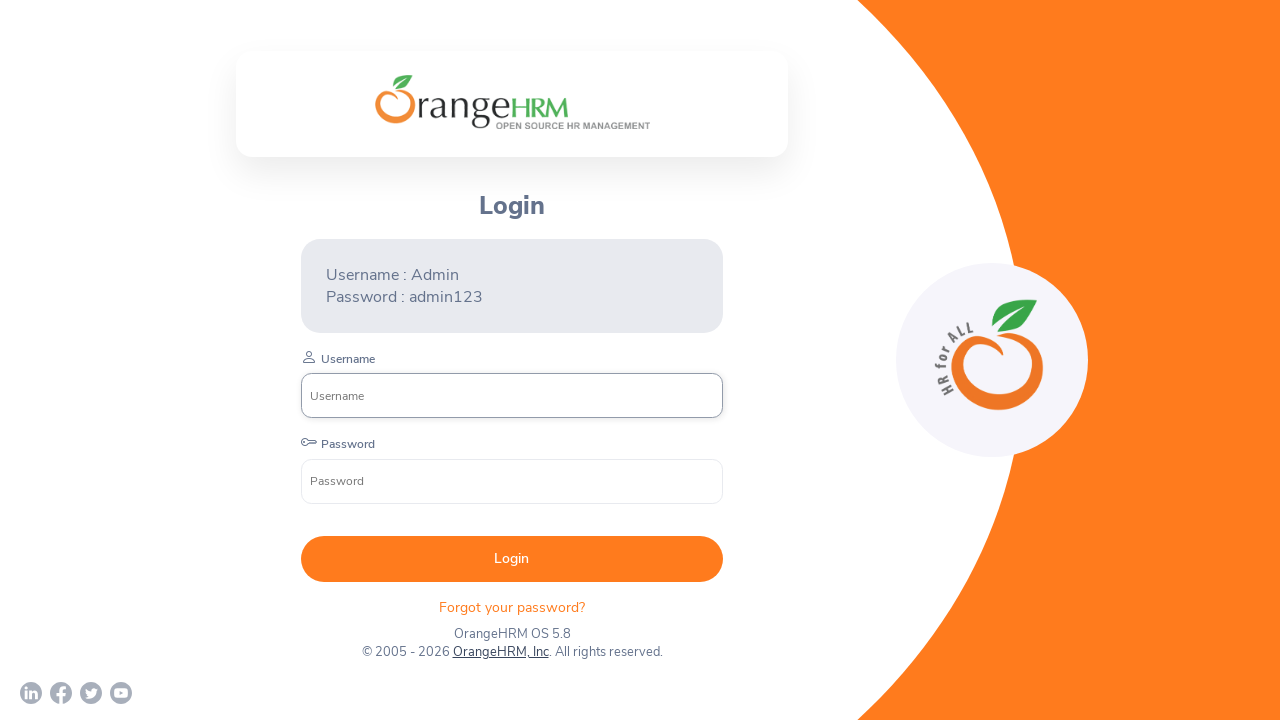

Clicked on 'Forgot your password?' link at (512, 607) on xpath=//p[@class='oxd-text oxd-text--p orangehrm-login-forgot-header']
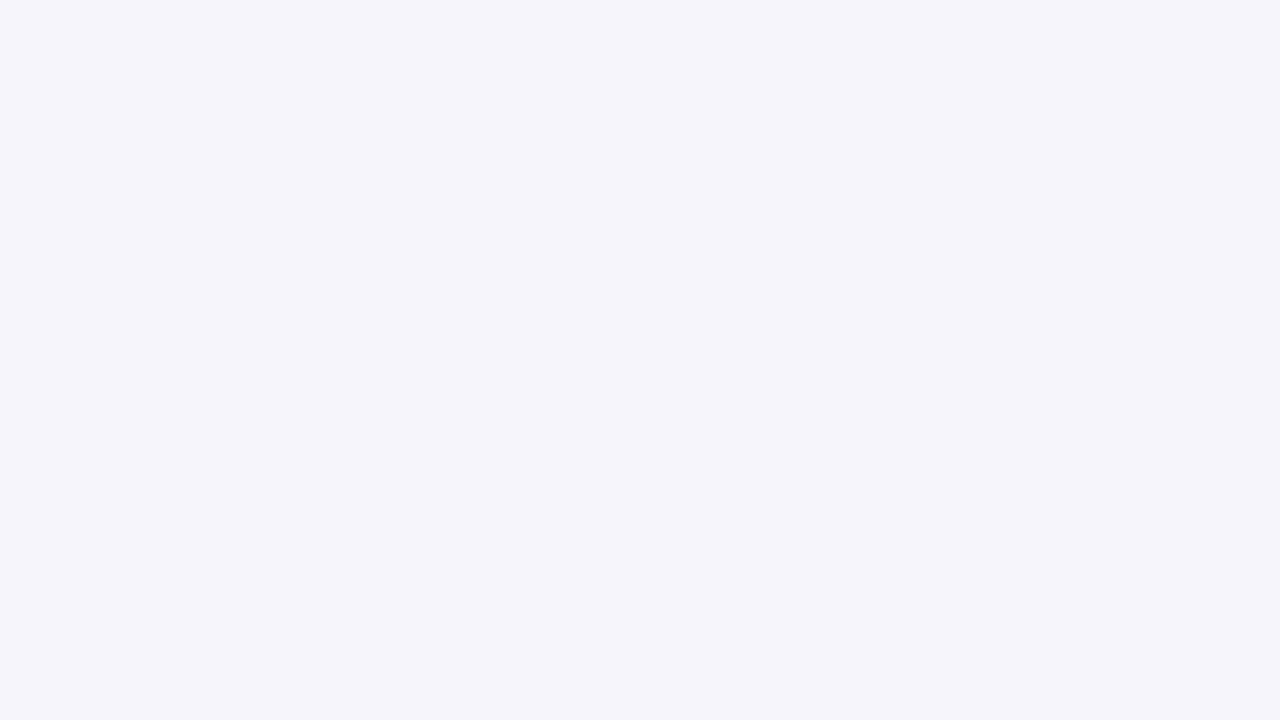

Navigated to forgot password page and network idle state reached
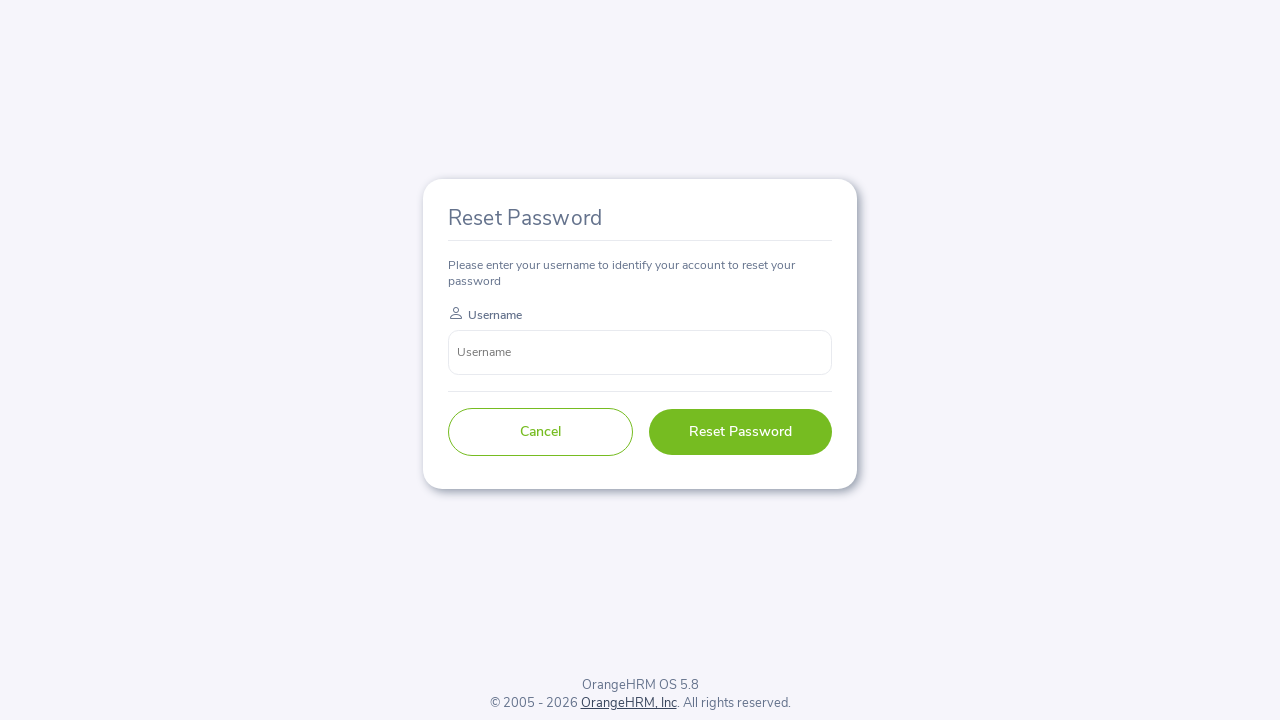

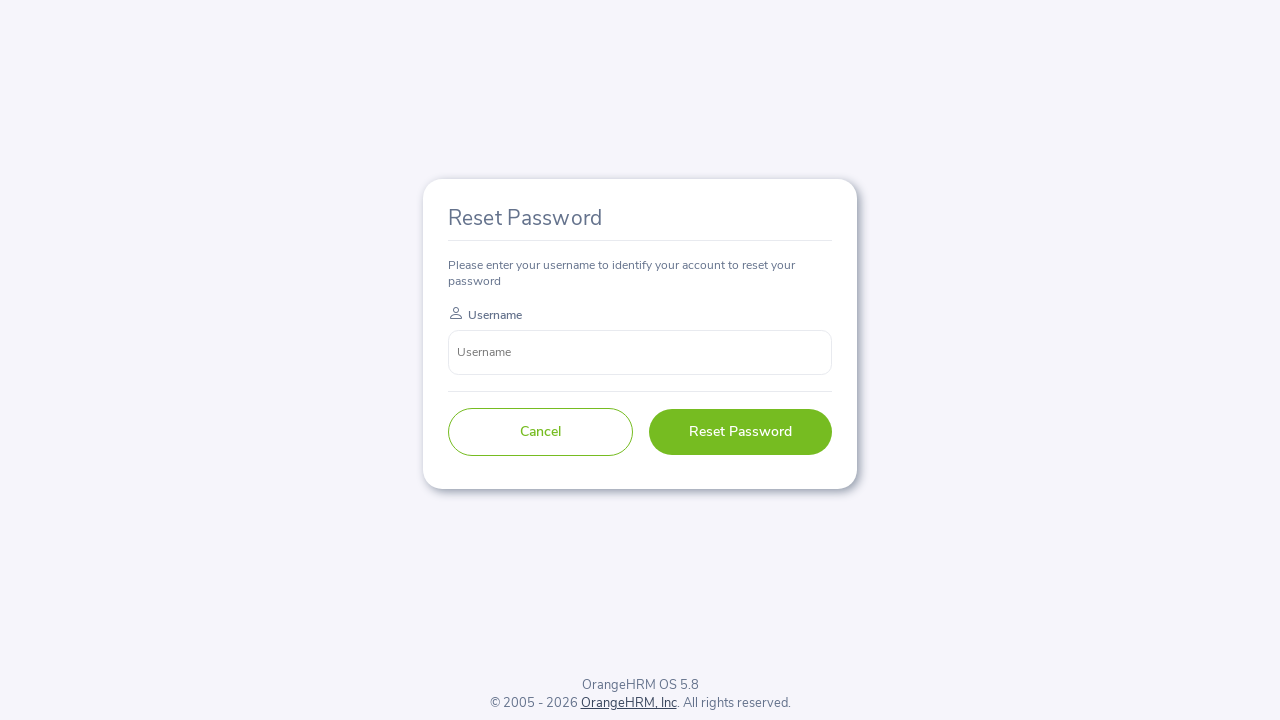